Tests changing the styling of the hotels submit button by modifying background color and border

Starting URL: https://www.priceline.com/

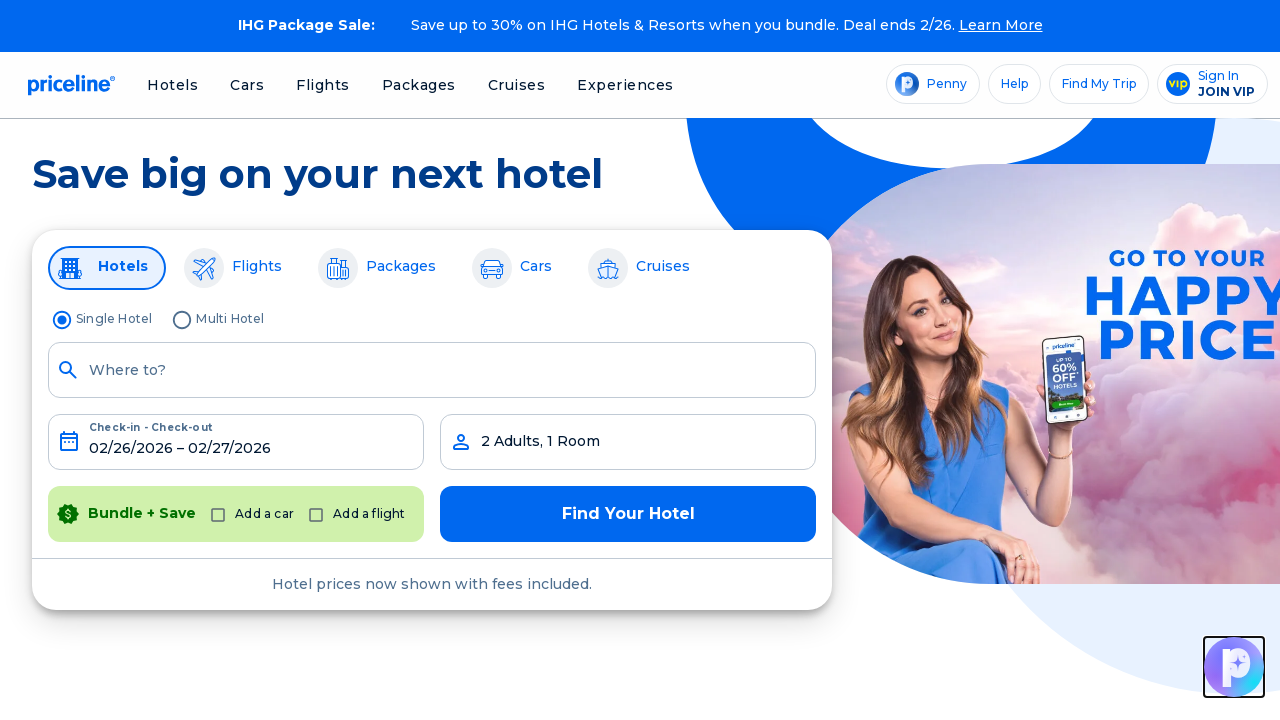

Located hotels submit button
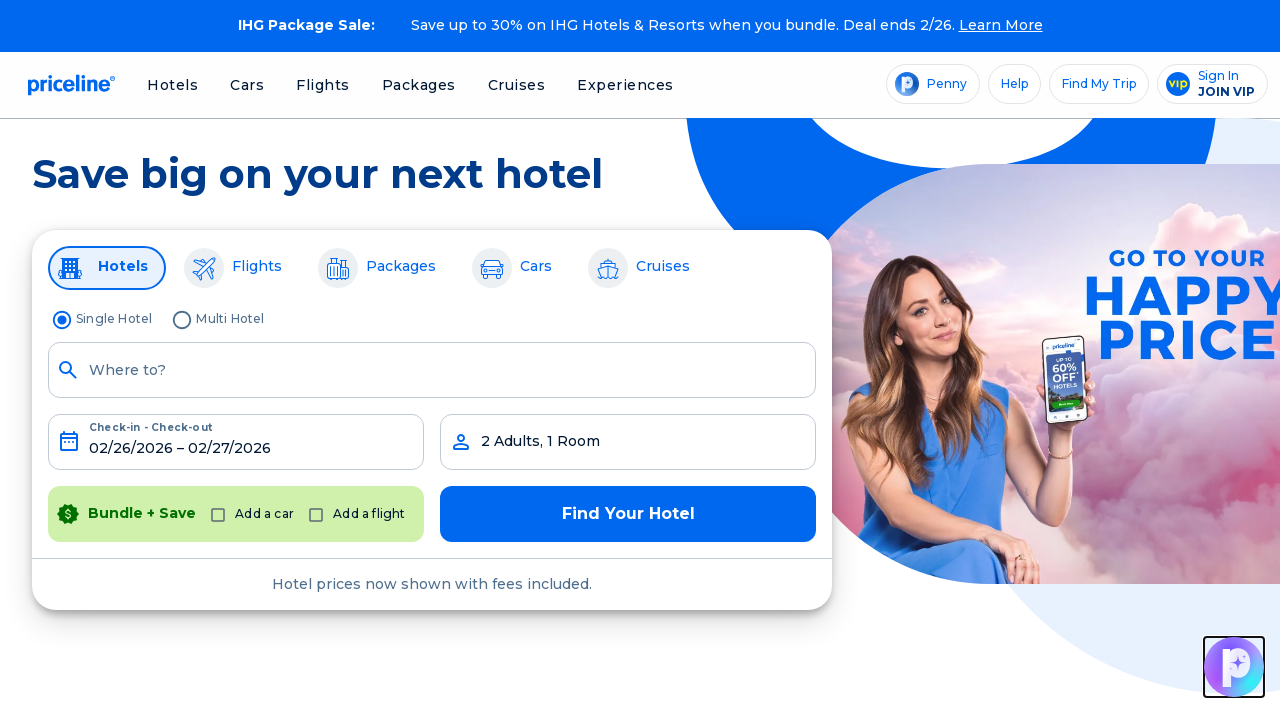

Changed submit button background color to red
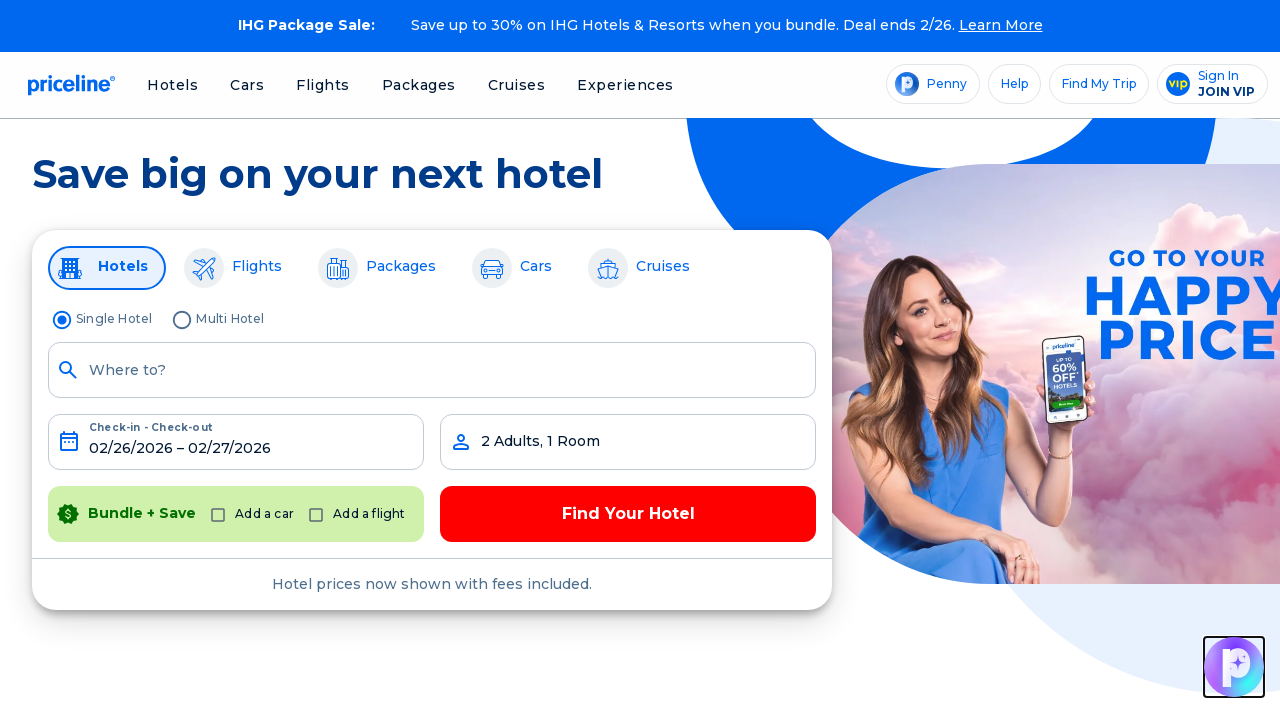

Added 5px solid green border to submit button
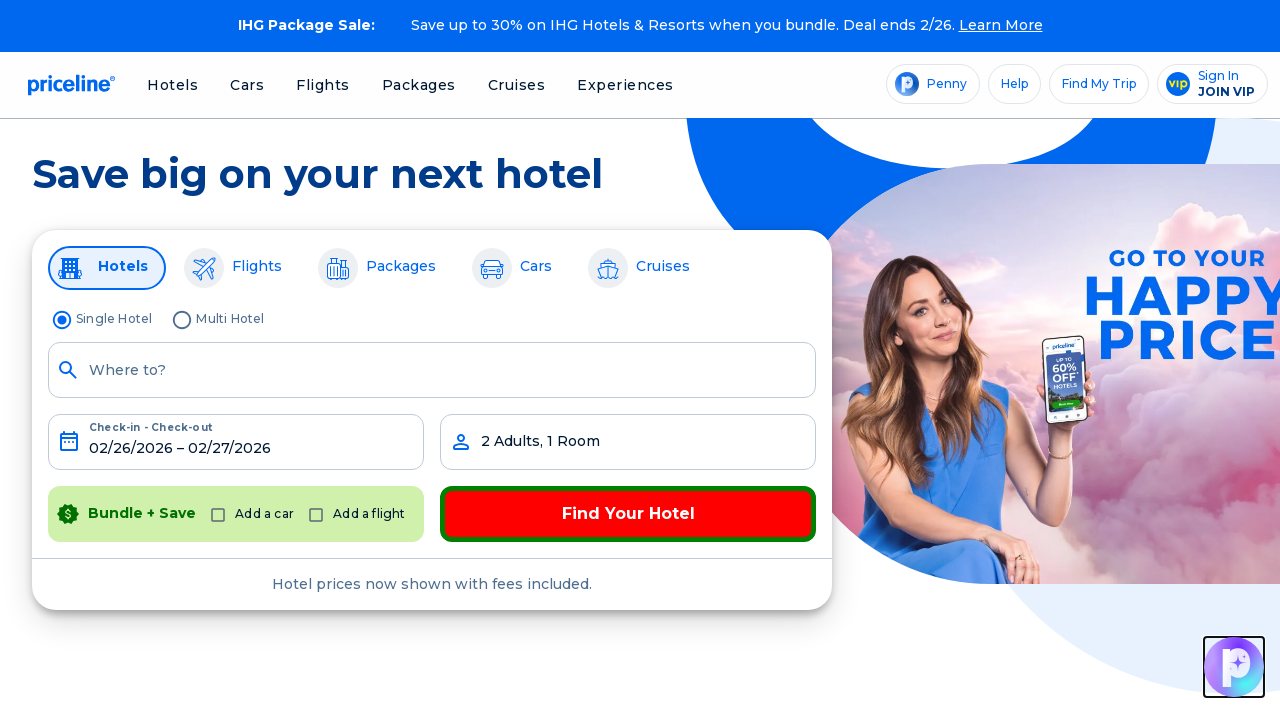

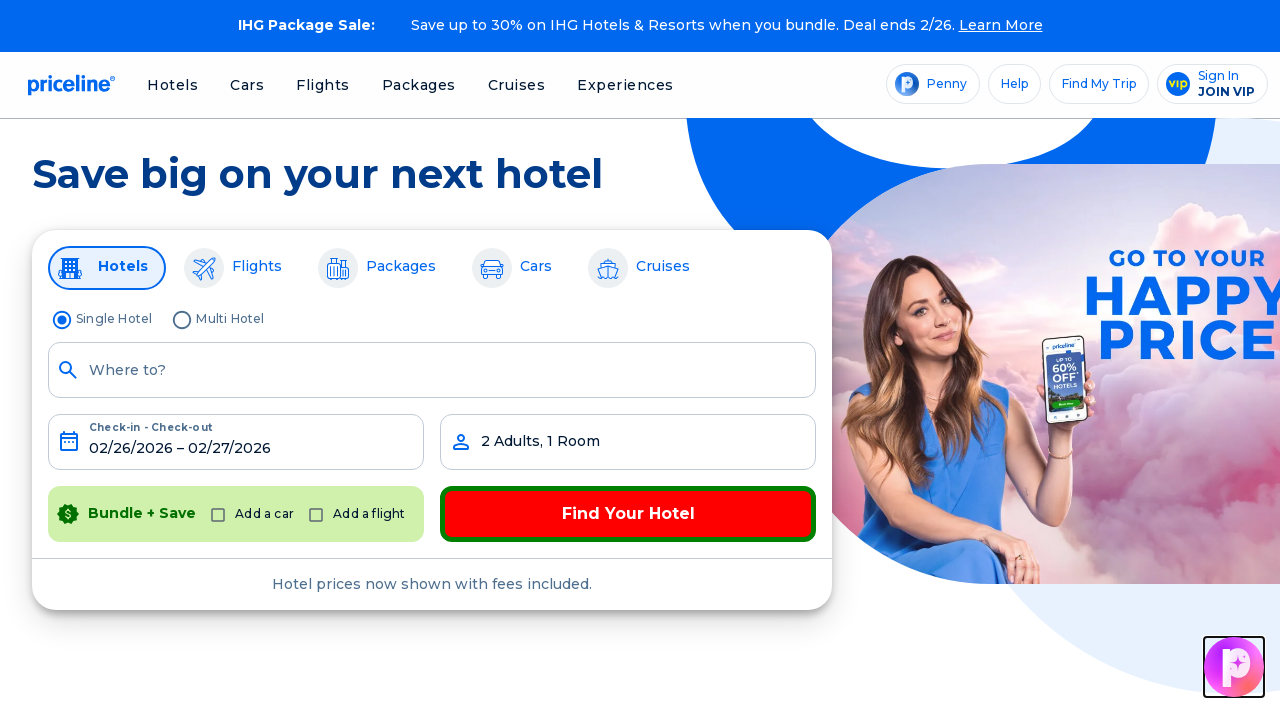